Tests that Clear completed button is hidden when there are no completed items

Starting URL: https://demo.playwright.dev/todomvc

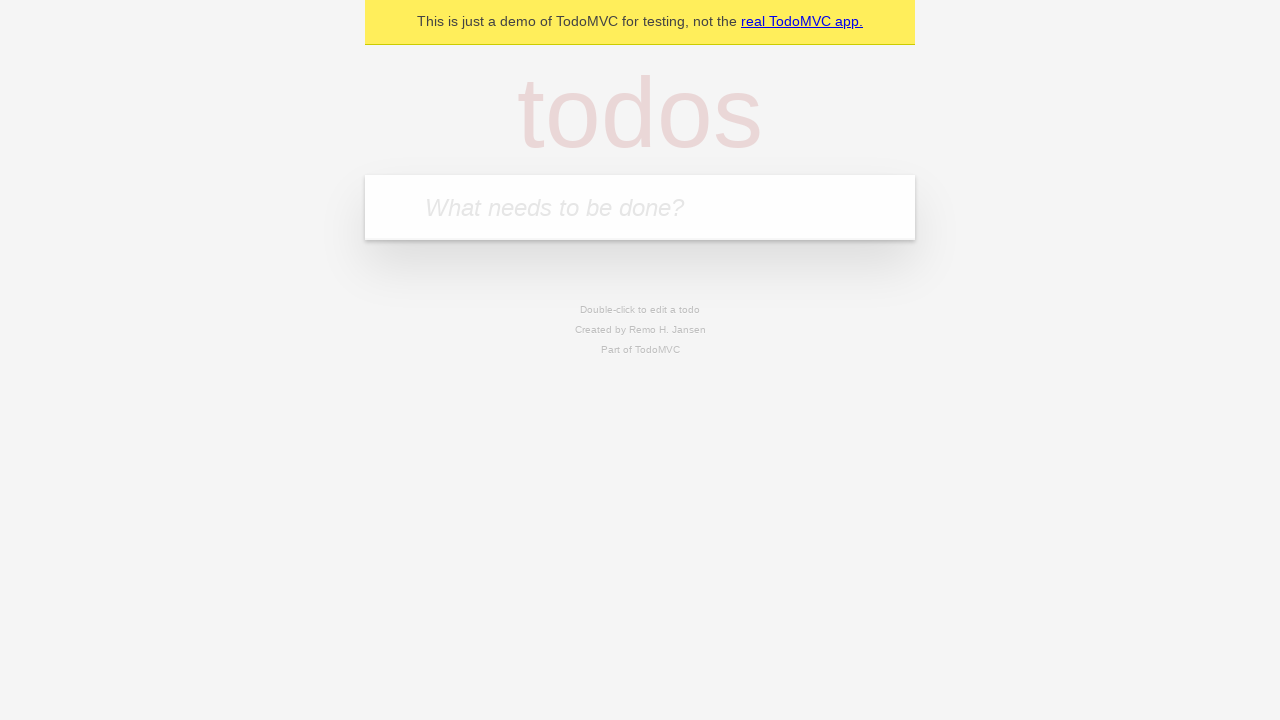

Filled todo input with 'buy some cheese' on internal:attr=[placeholder="What needs to be done?"i]
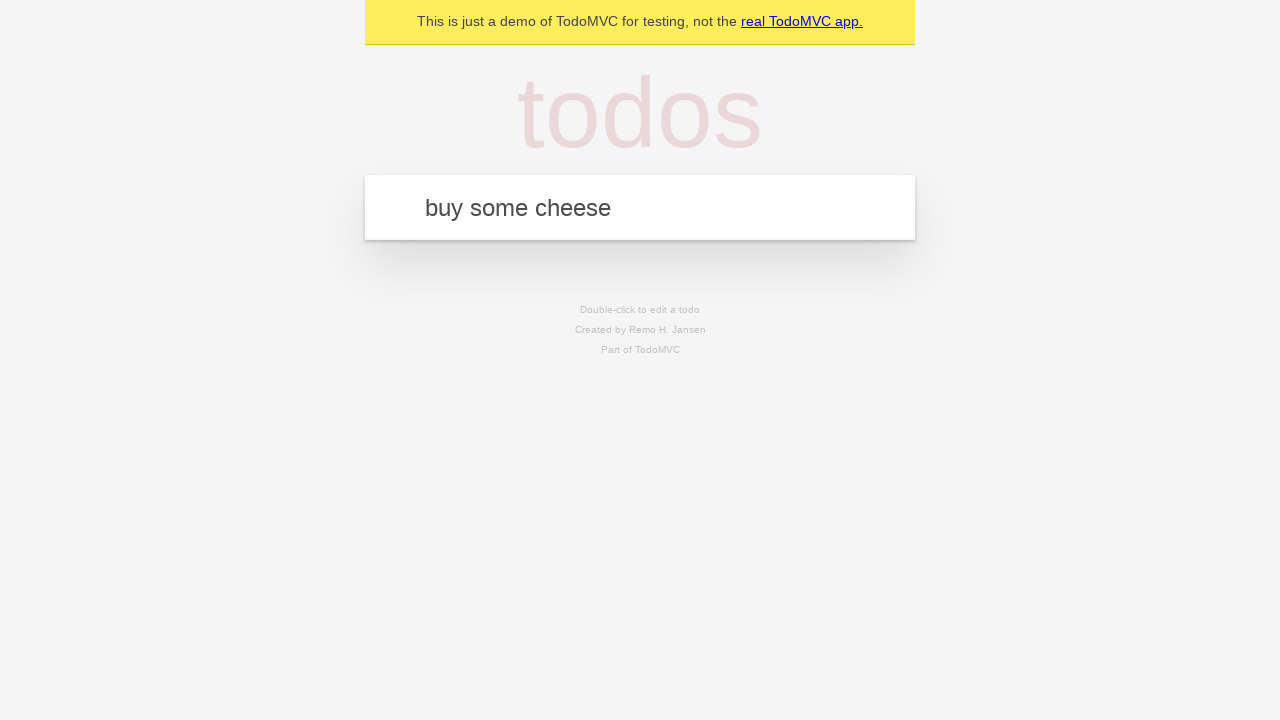

Pressed Enter to add 'buy some cheese' todo on internal:attr=[placeholder="What needs to be done?"i]
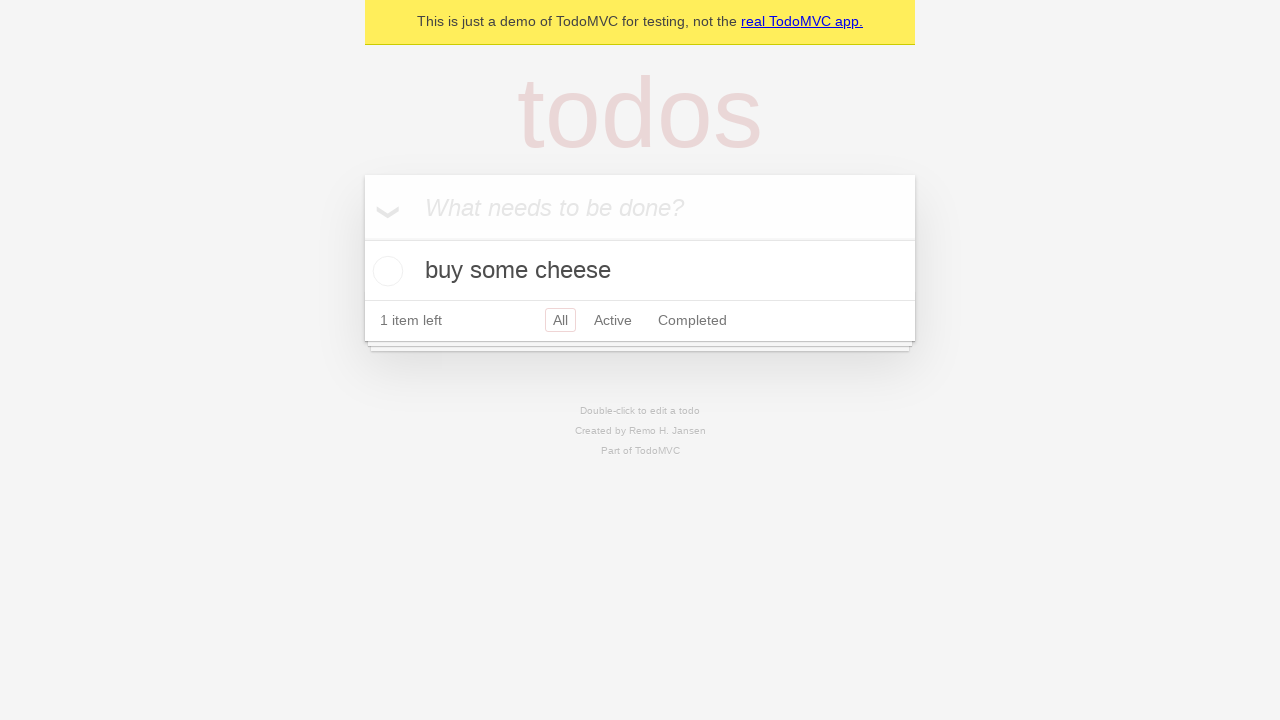

Filled todo input with 'feed the cat' on internal:attr=[placeholder="What needs to be done?"i]
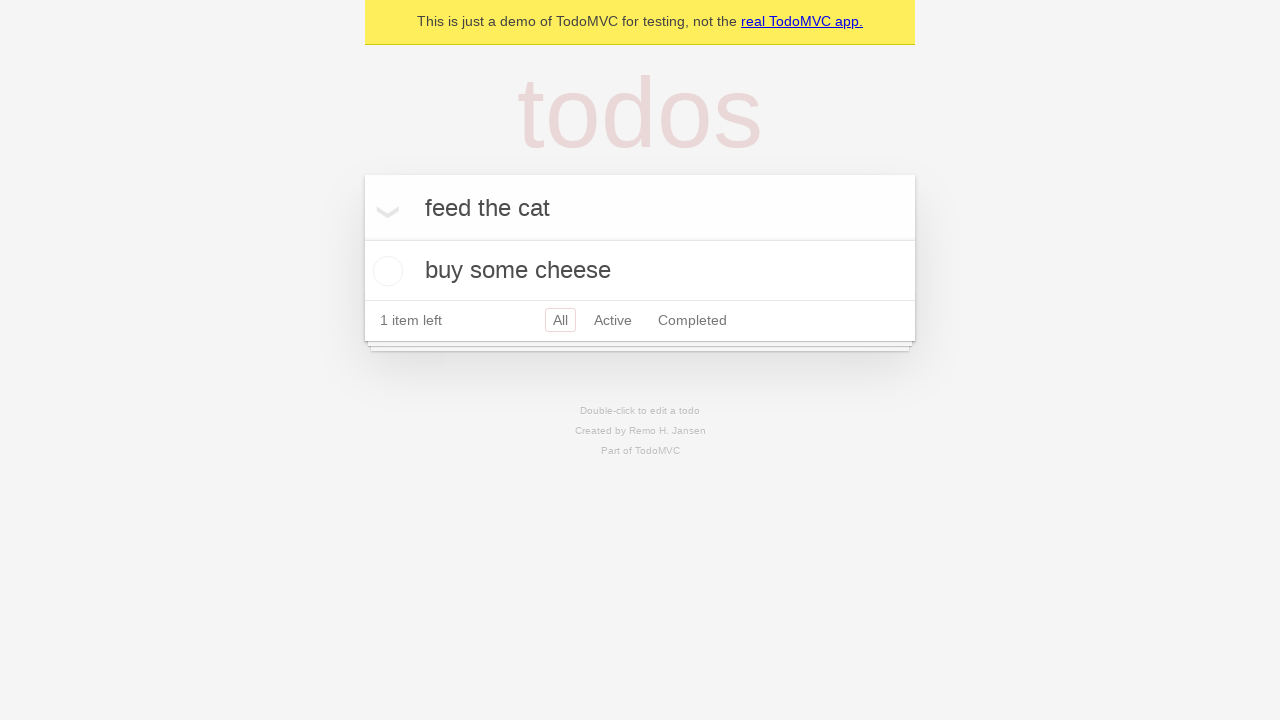

Pressed Enter to add 'feed the cat' todo on internal:attr=[placeholder="What needs to be done?"i]
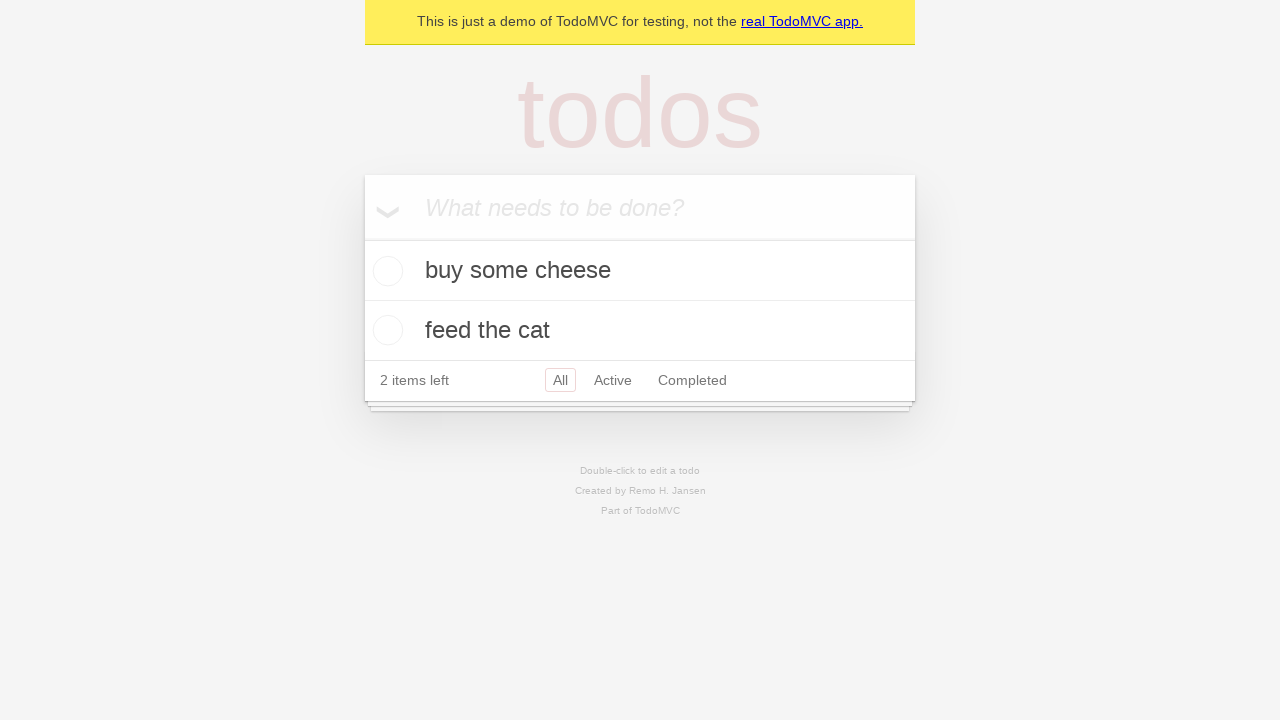

Filled todo input with 'book a doctors appointment' on internal:attr=[placeholder="What needs to be done?"i]
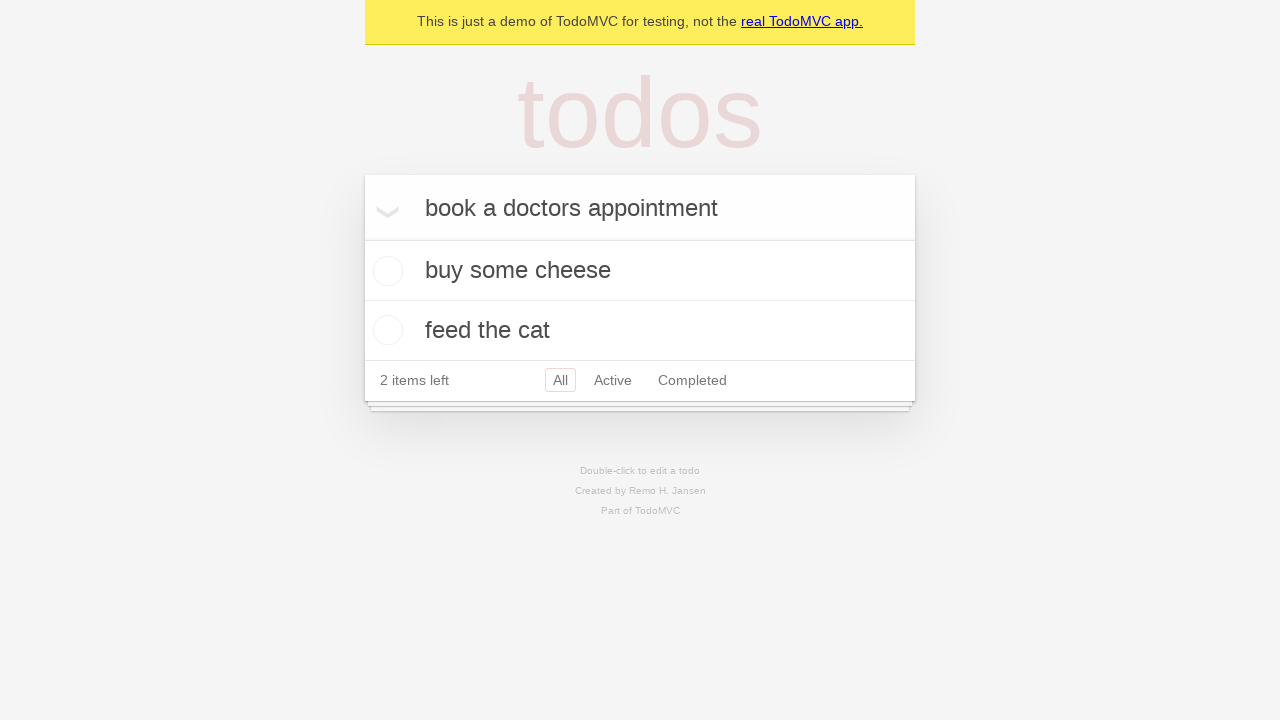

Pressed Enter to add 'book a doctors appointment' todo on internal:attr=[placeholder="What needs to be done?"i]
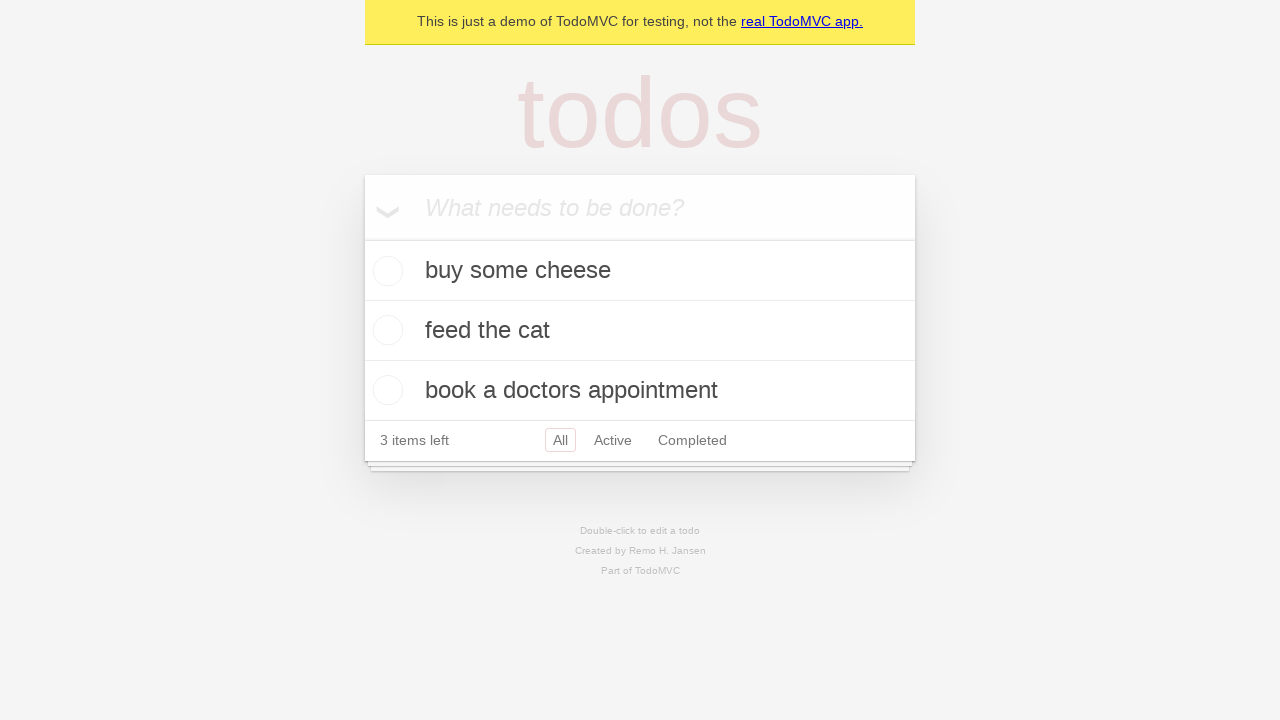

Checked the first todo item at (385, 271) on .todo-list li .toggle >> nth=0
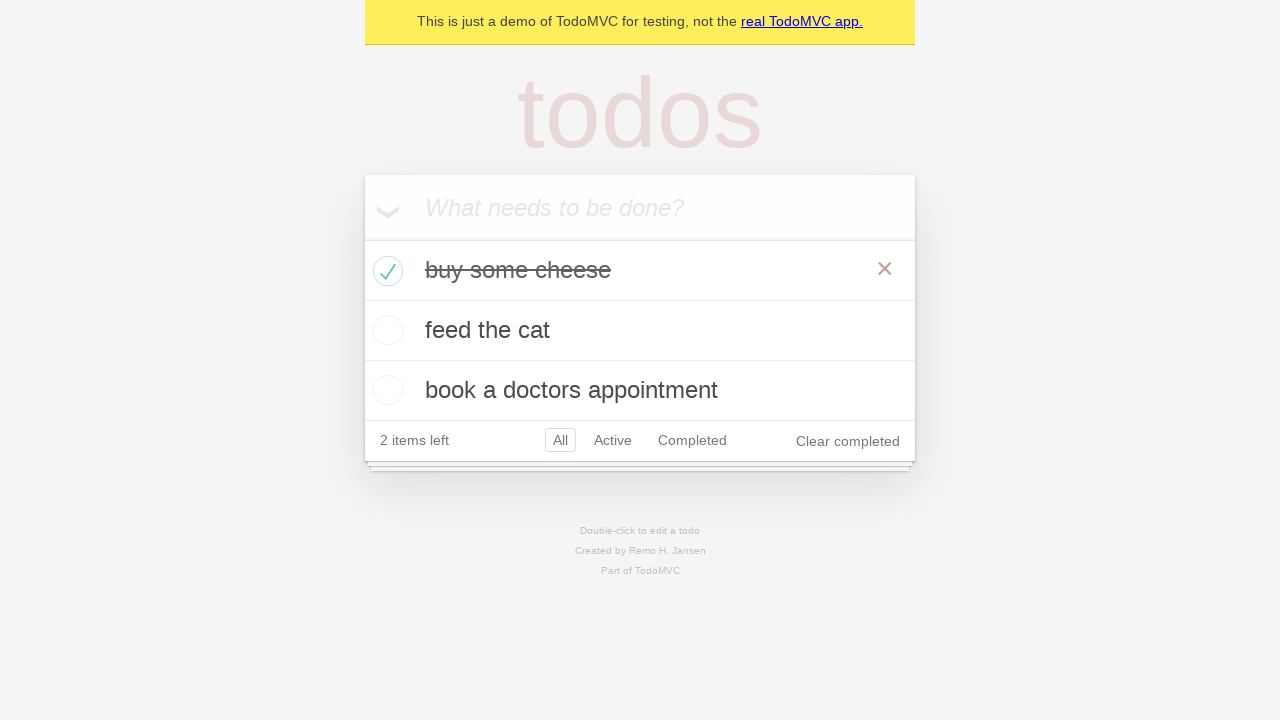

Clicked Clear completed button to remove completed items at (848, 441) on internal:role=button[name="Clear completed"i]
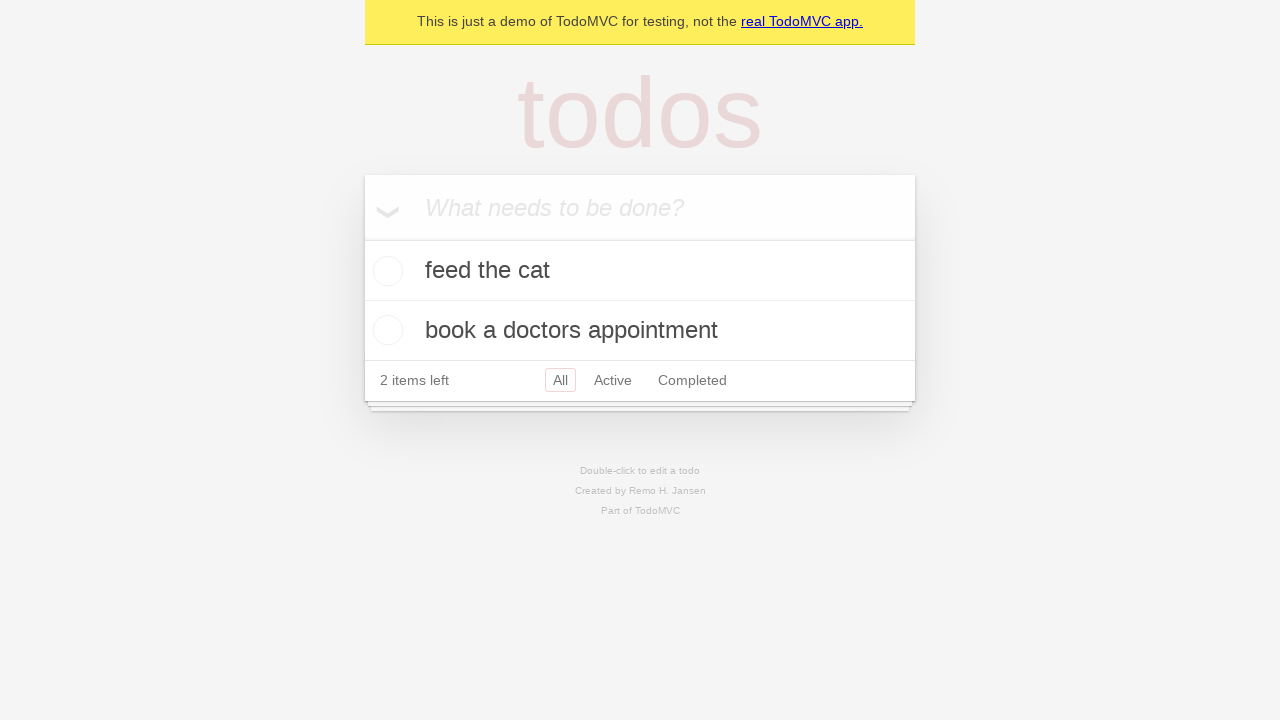

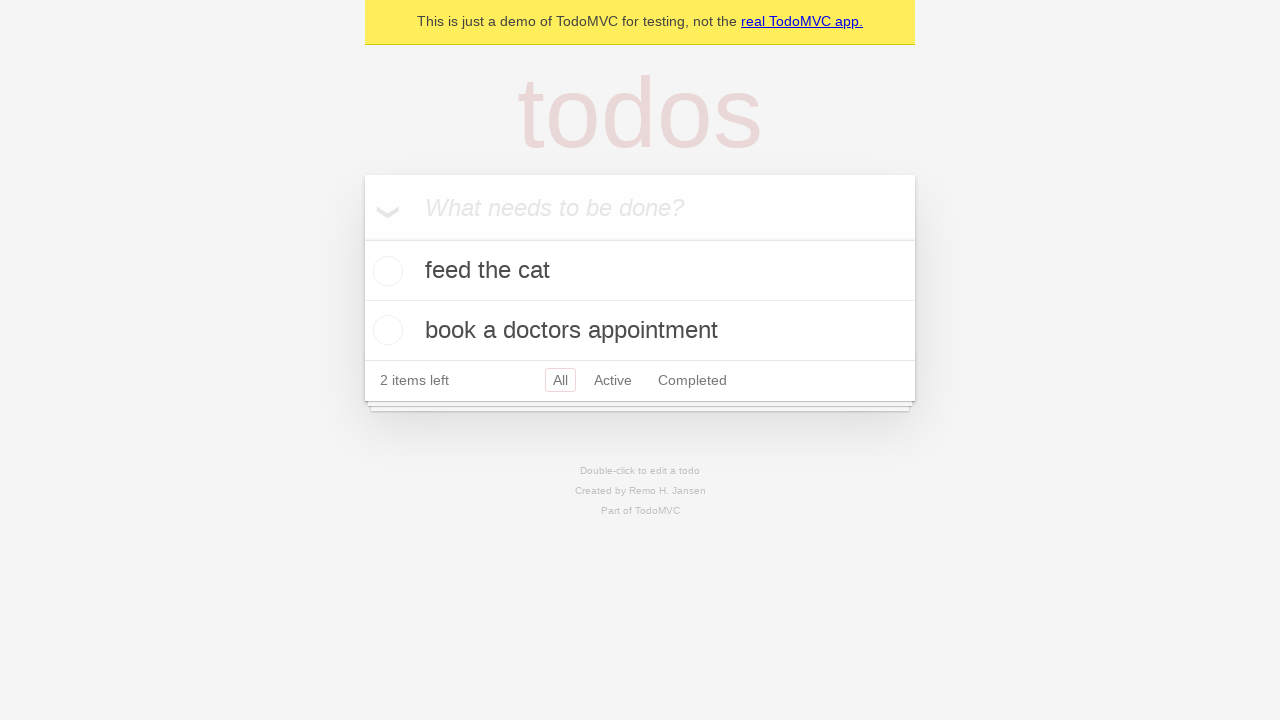